Tests that entering only a username without password displays the error message "Epic sadface: Password is required"

Starting URL: https://www.saucedemo.com/

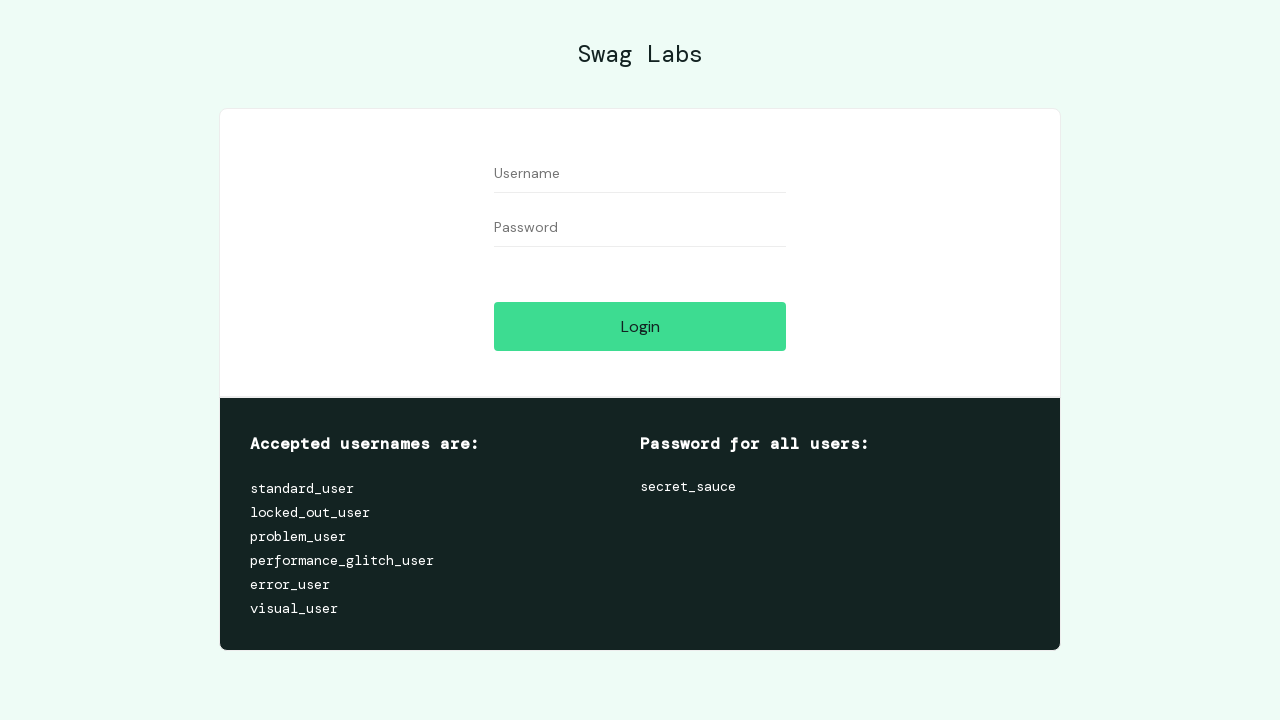

Filled username field with 'standard_user' on #user-name
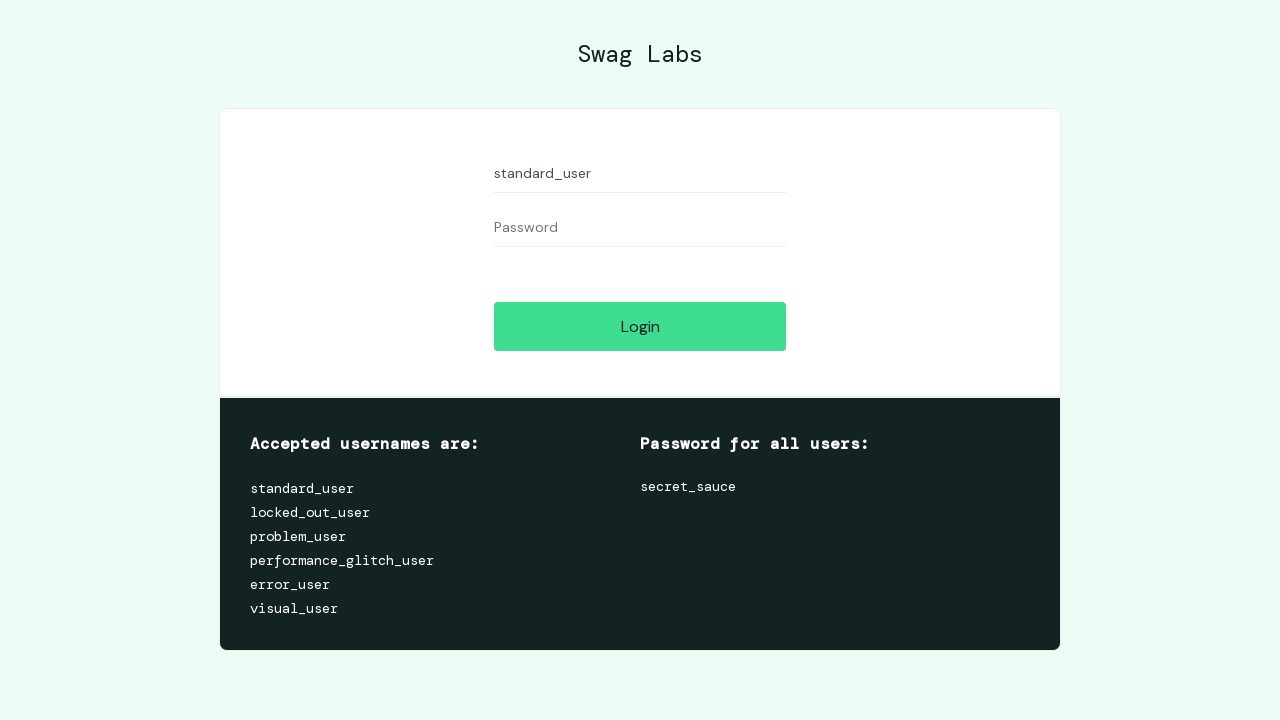

Clicked login button without entering password at (640, 326) on #login-button
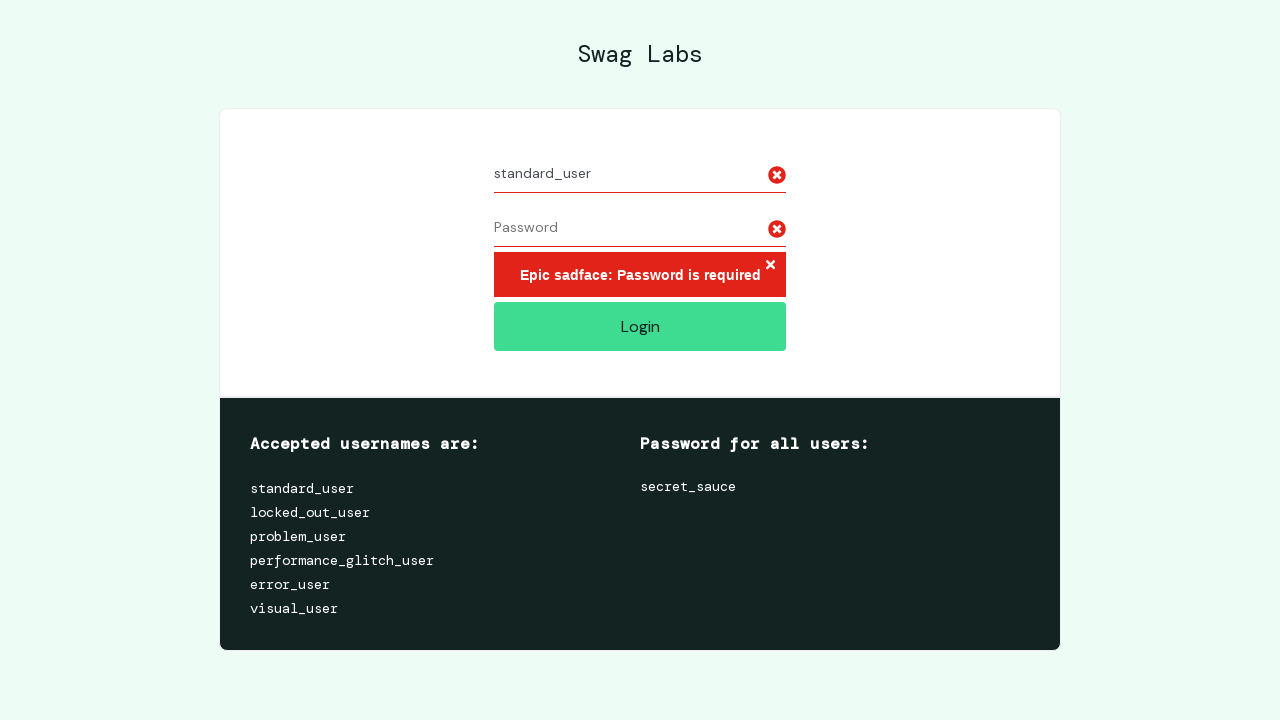

Verified error message 'Epic sadface: Password is required' is displayed
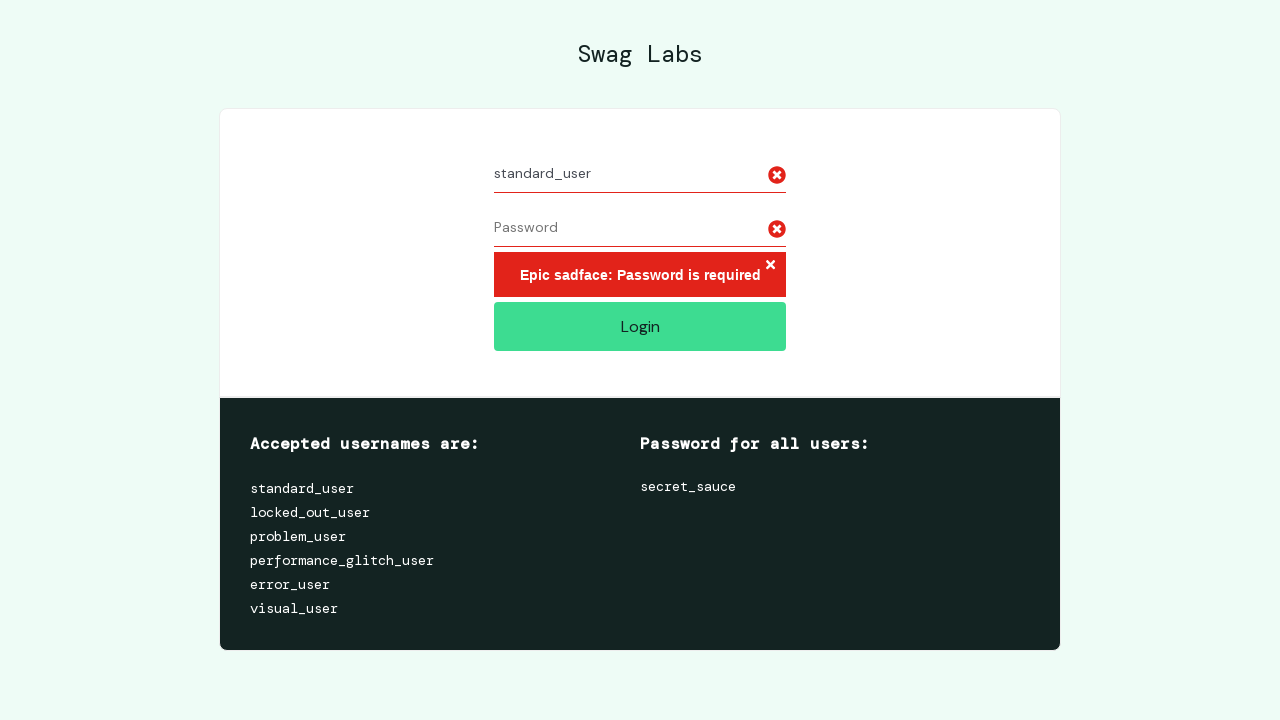

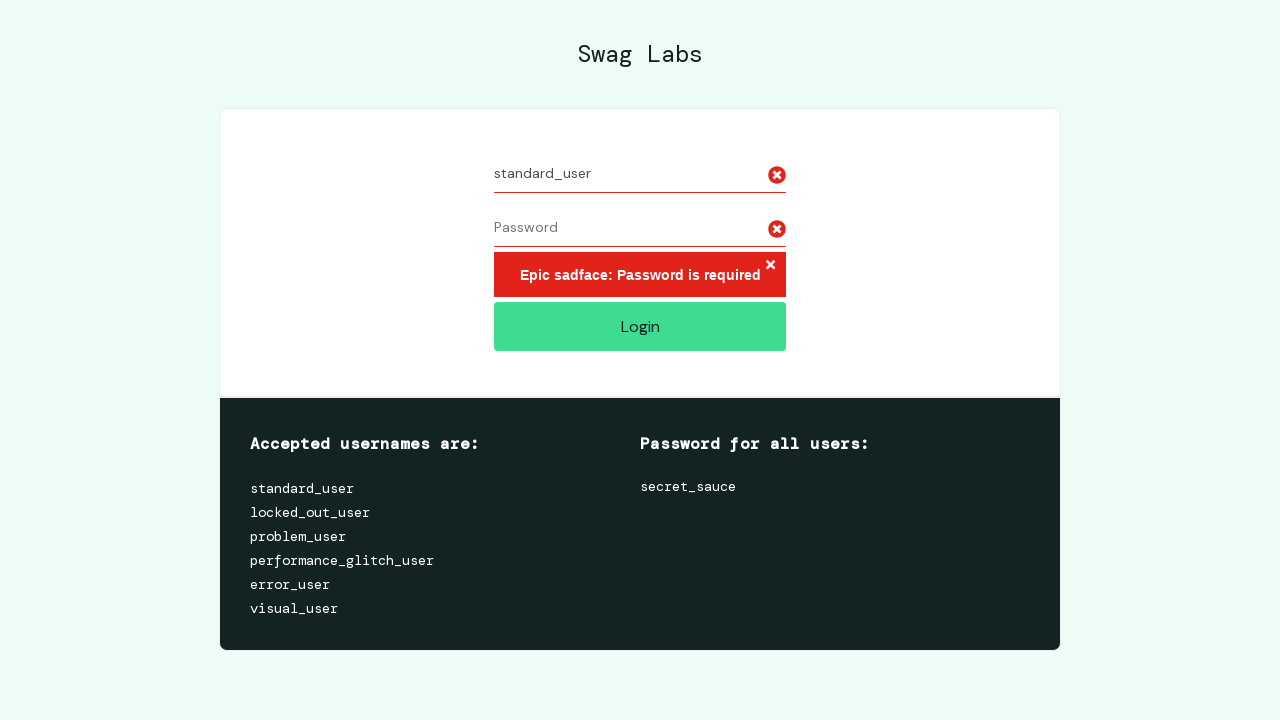